Tests an e-commerce flow on an Angular demo app by browsing products, selecting a Selenium product, adding it to cart, navigating to the cart, and updating the quantity field.

Starting URL: https://rahulshettyacademy.com/angularAppdemo/

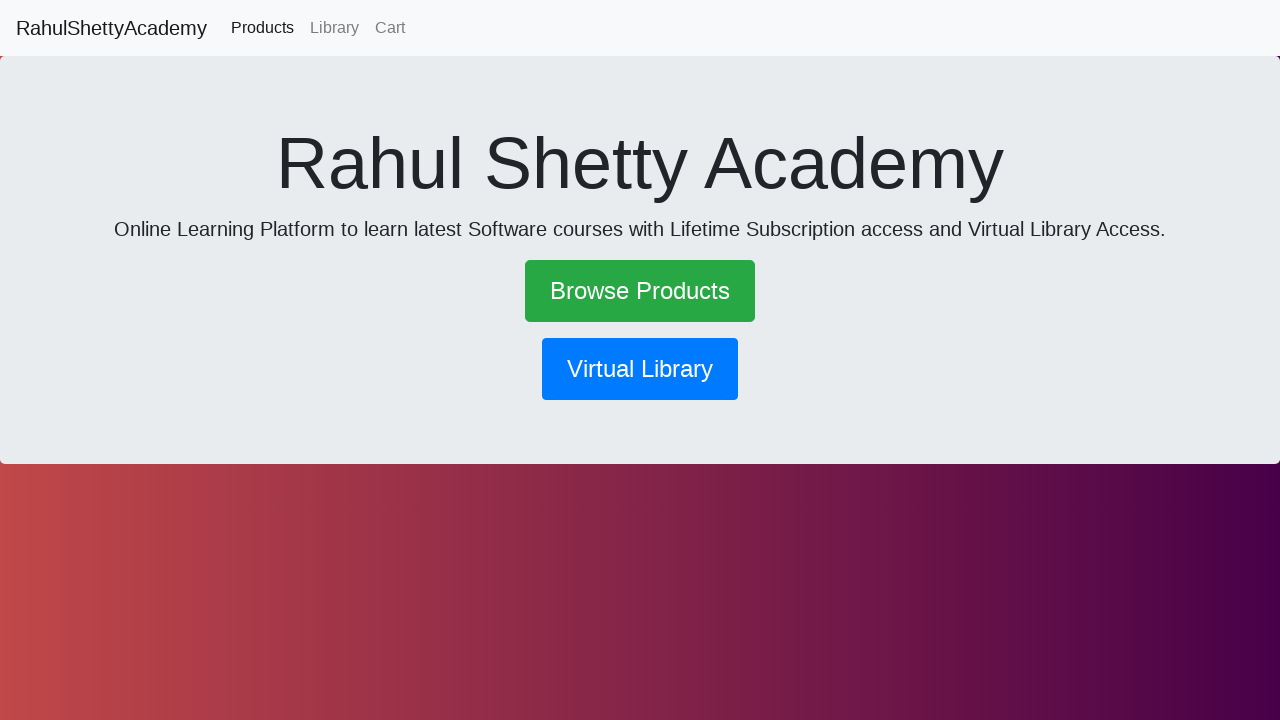

Clicked 'Browse Products' link at (640, 291) on text=Browse Products
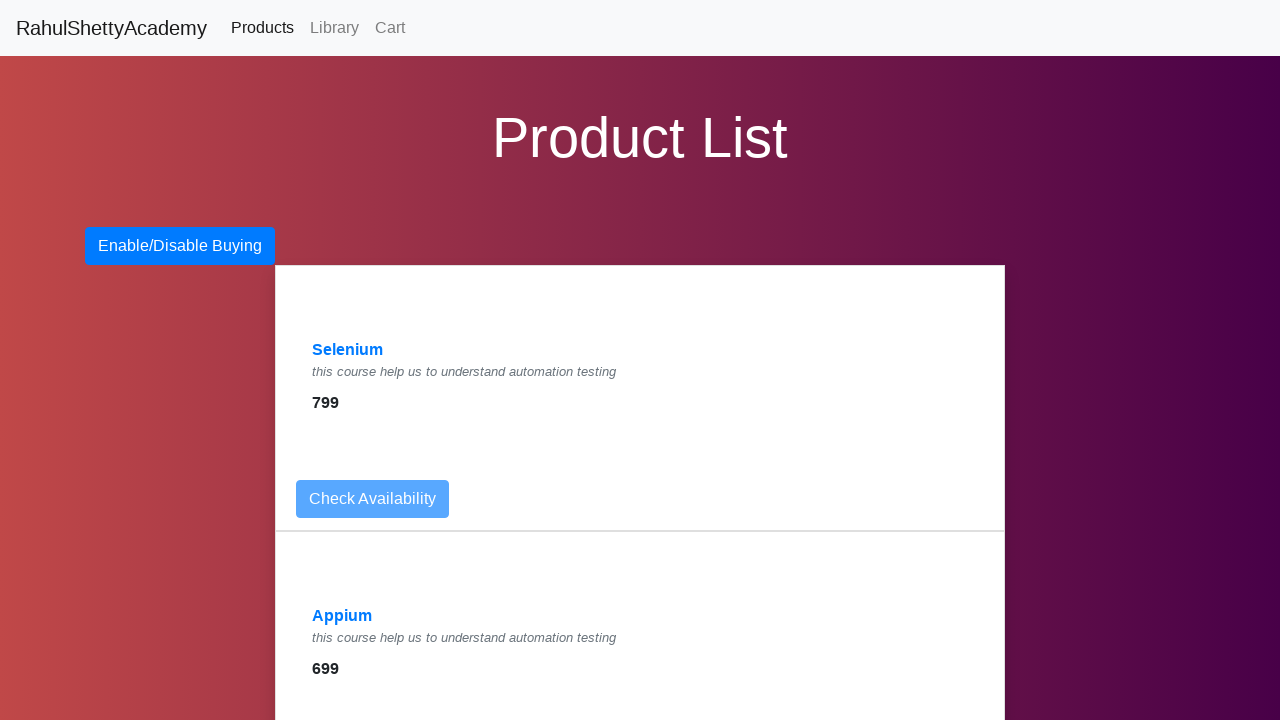

Clicked 'Selenium' product link at (348, 350) on text=Selenium
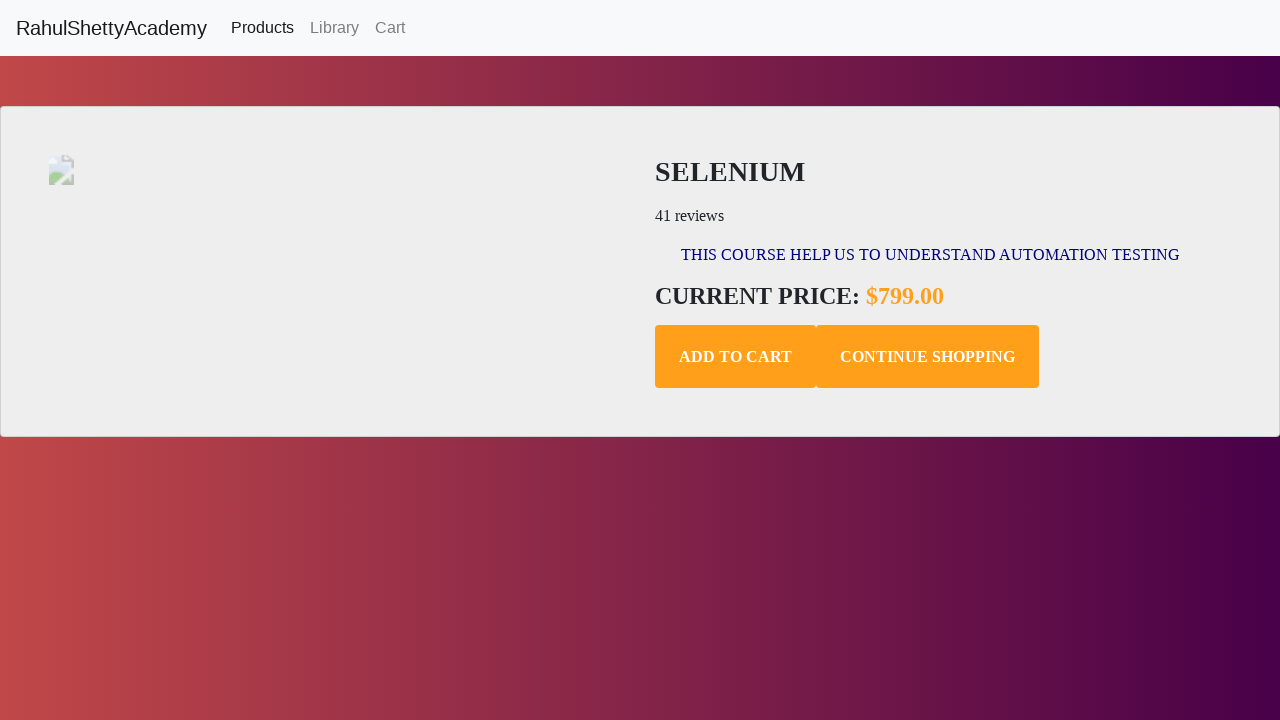

Clicked 'Add to Cart' button at (736, 357) on .add-to-cart
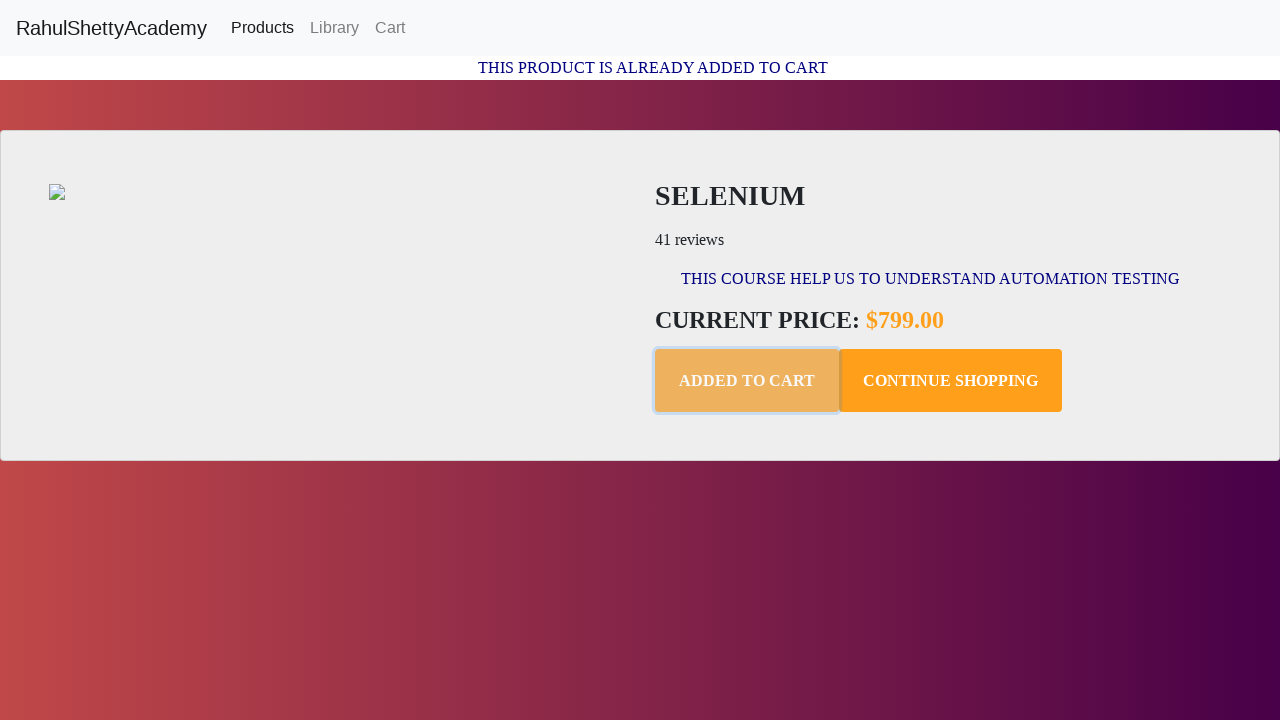

Clicked 'Cart' link to navigate to cart page at (390, 28) on text=Cart
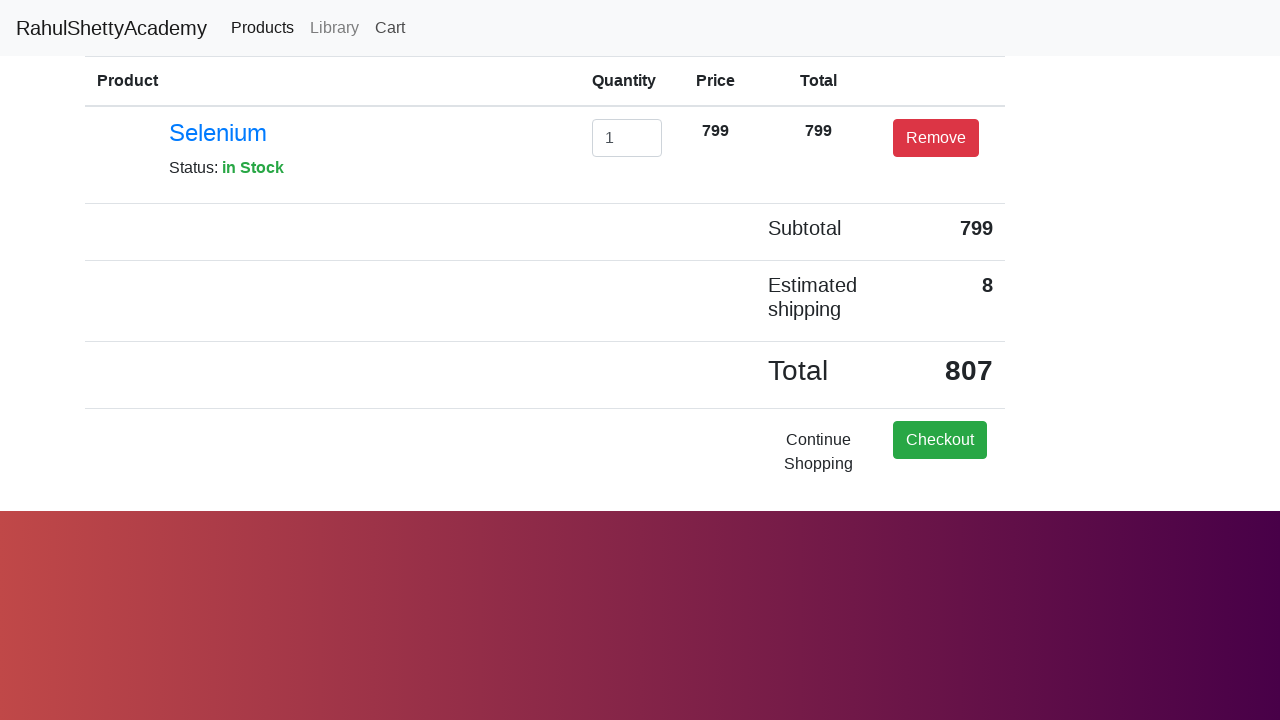

Cleared the quantity input field on #exampleInputEmail1
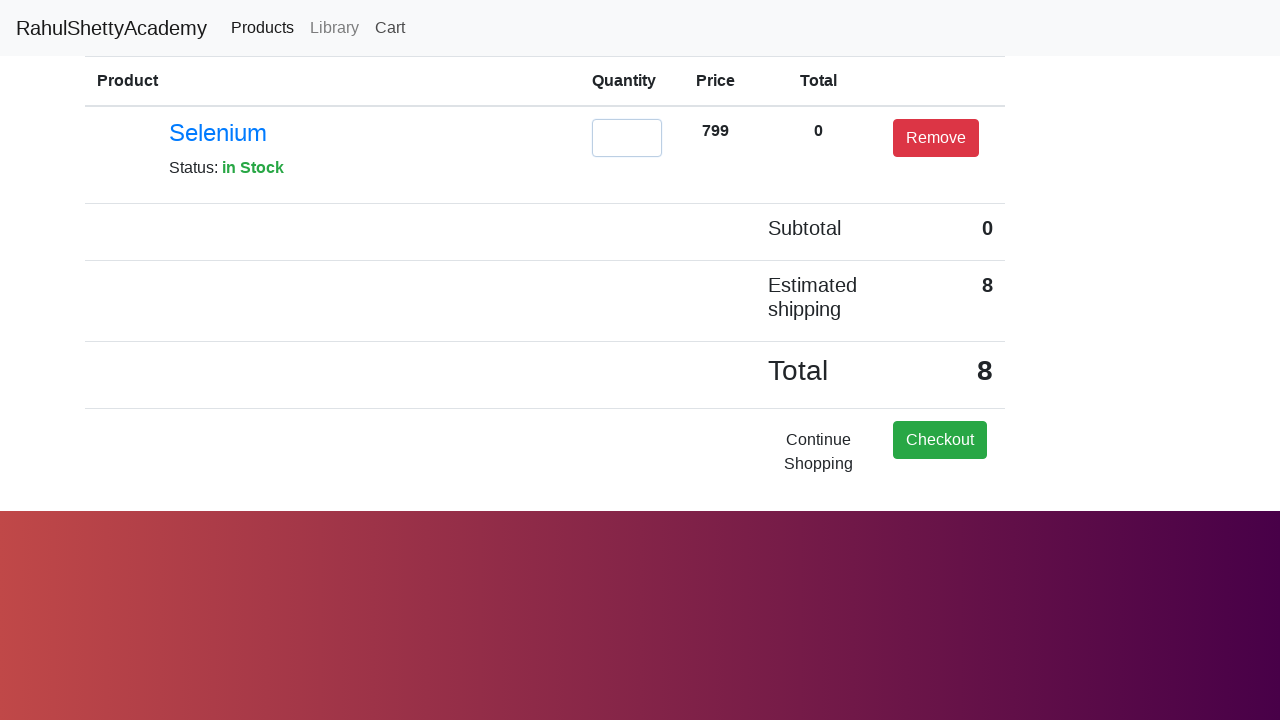

Entered '2' in the quantity field on #exampleInputEmail1
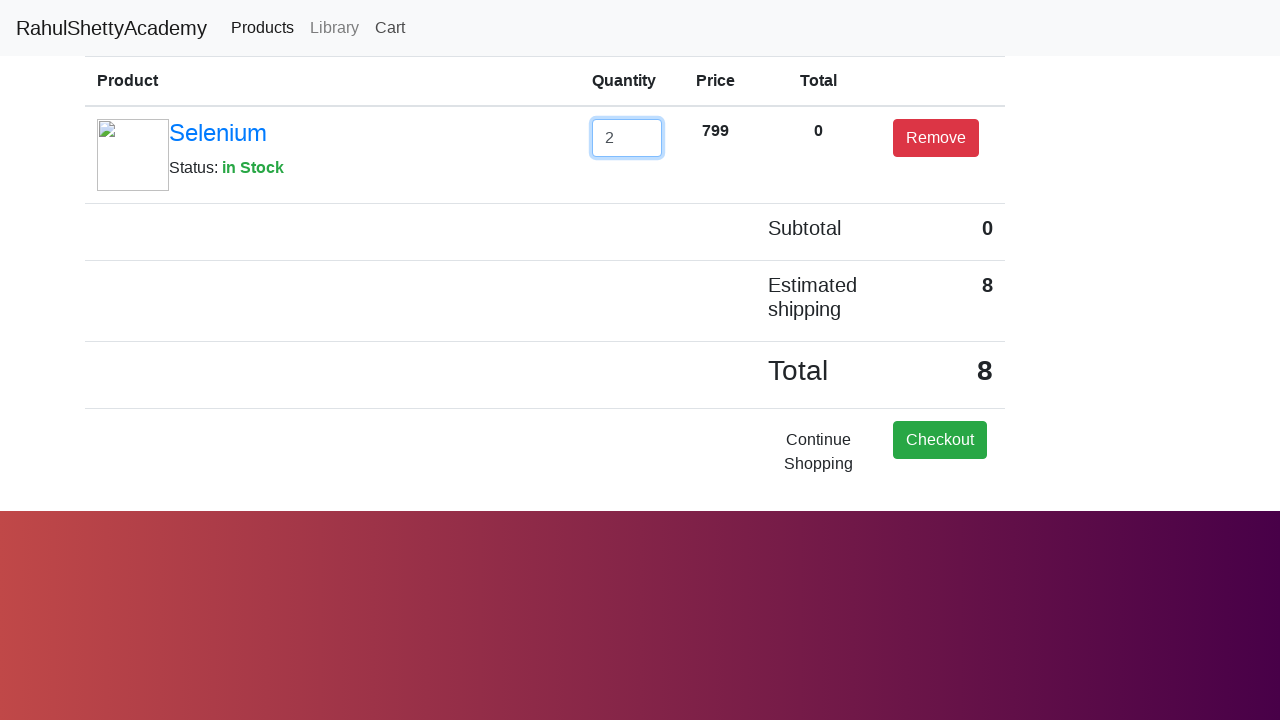

Pressed Enter to submit quantity update on #exampleInputEmail1
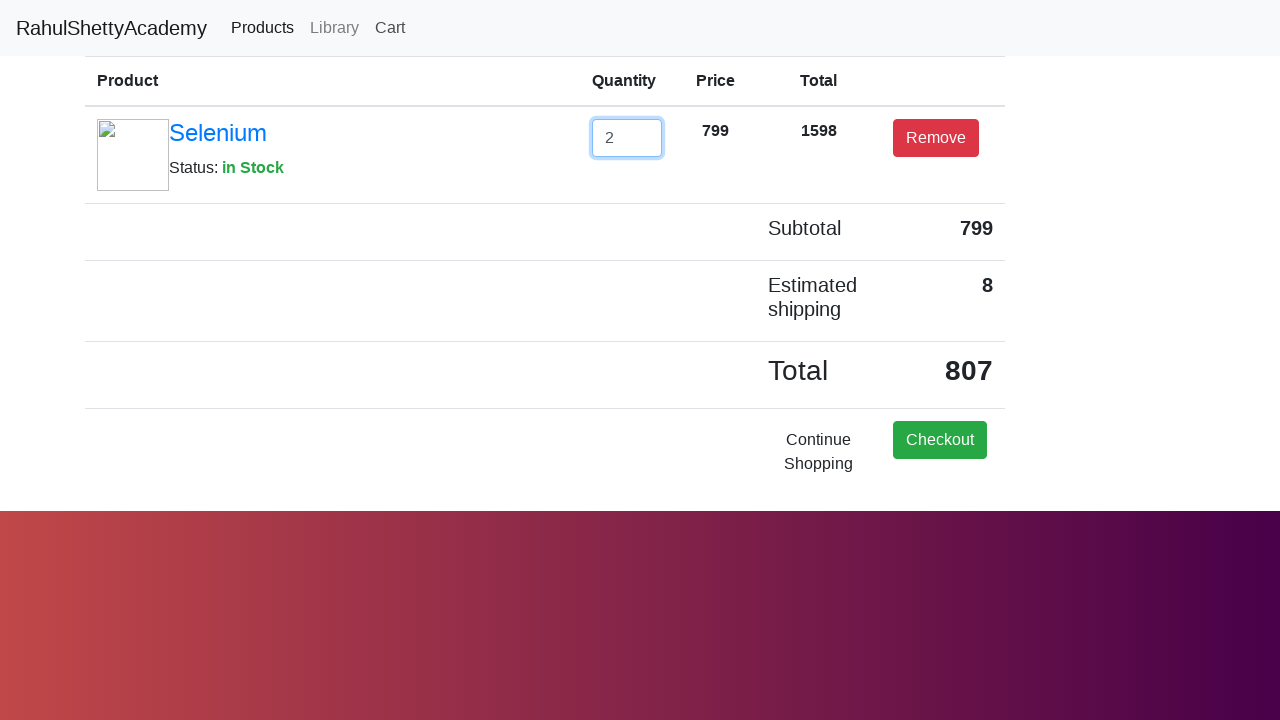

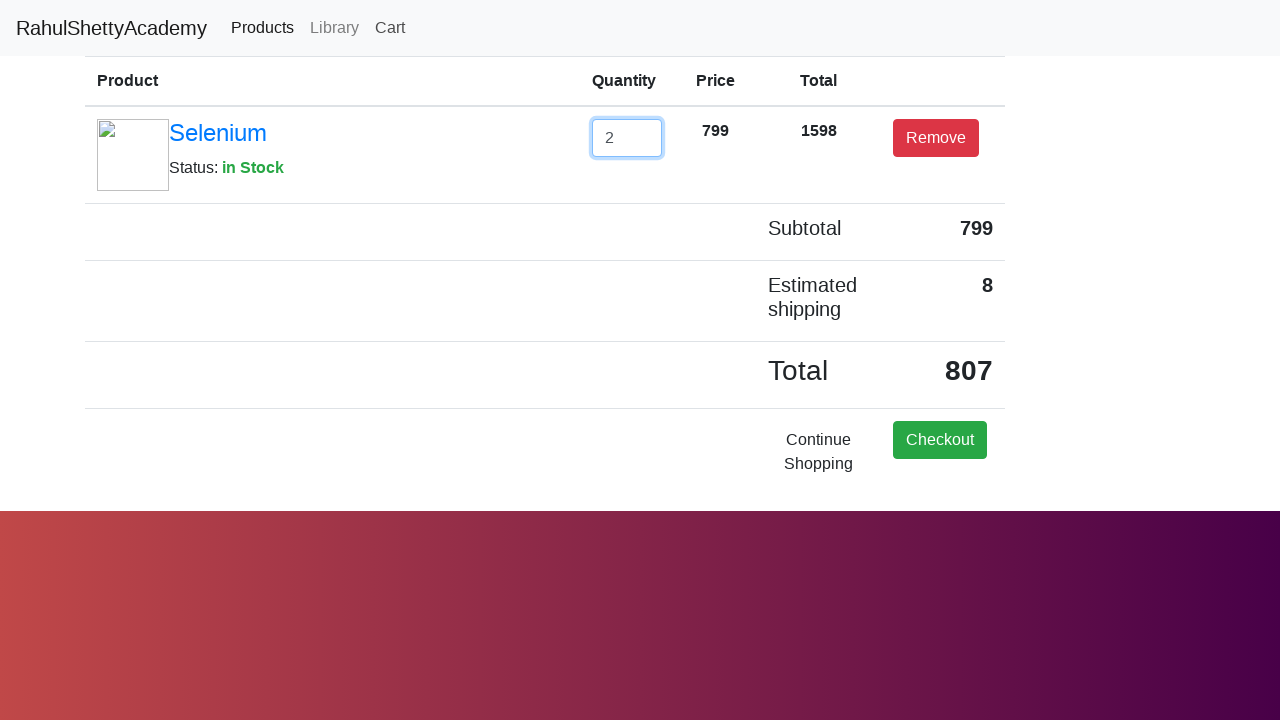